Tests radio button and checkbox interactions by selecting radio button 2 and clicking checkbox 2

Starting URL: https://www.selenium.dev/selenium/web/web-form.html

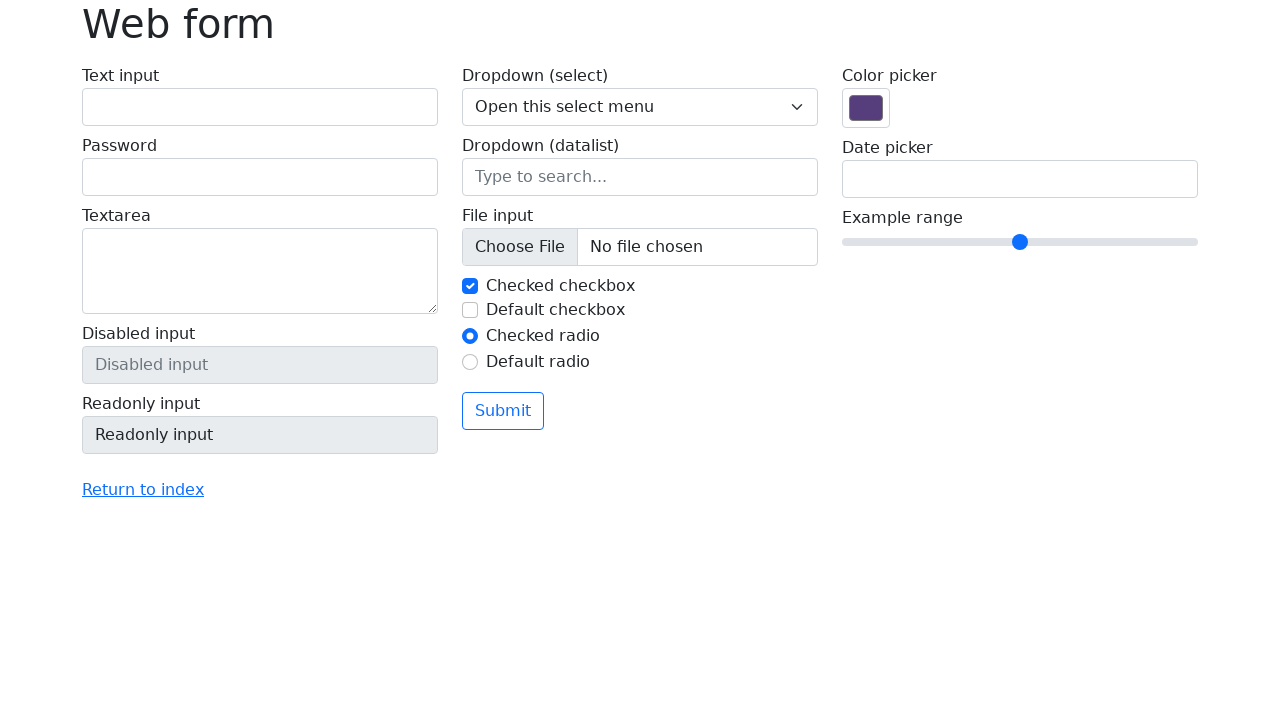

Clicked radio button 2 at (470, 362) on #my-radio-2
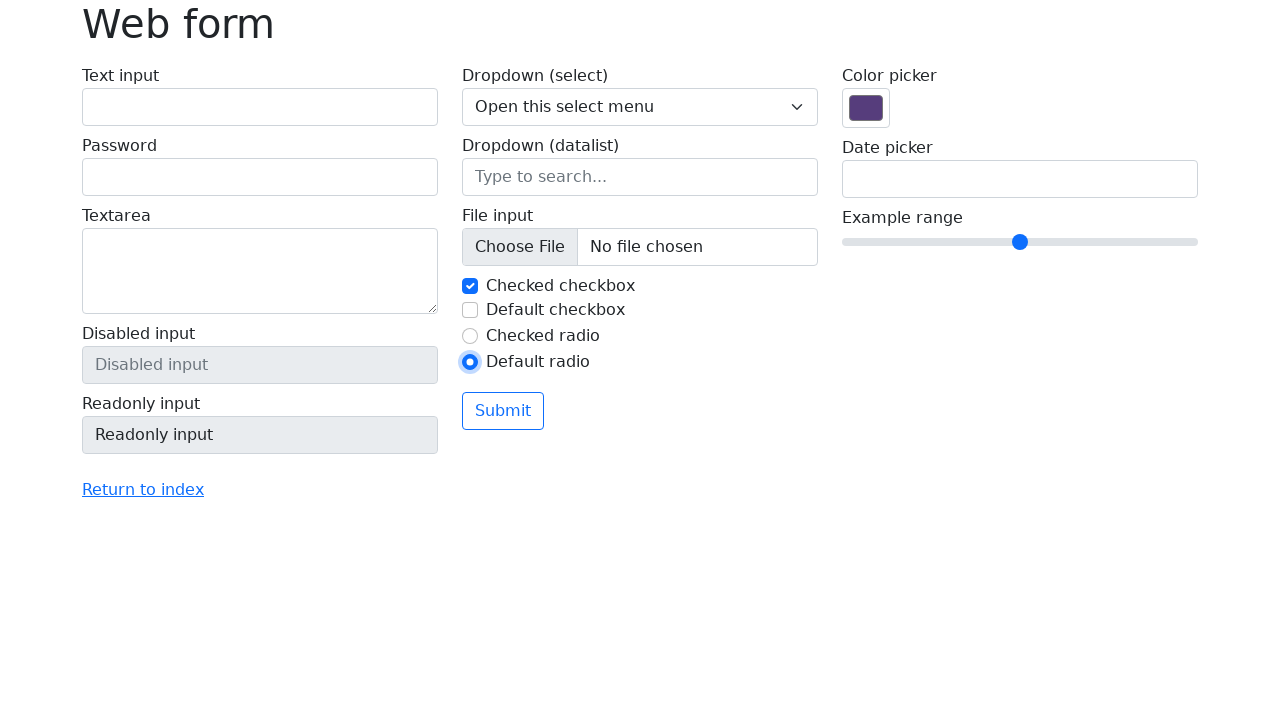

Clicked checkbox 2 at (470, 310) on #my-check-2
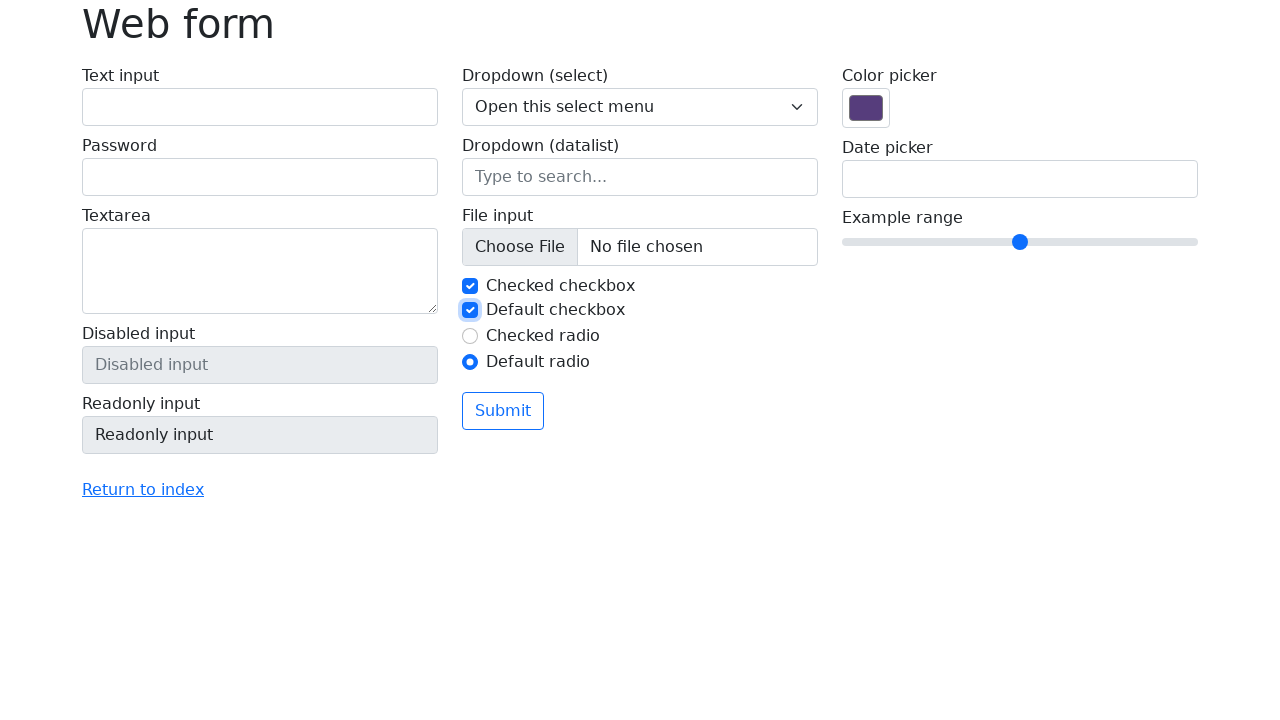

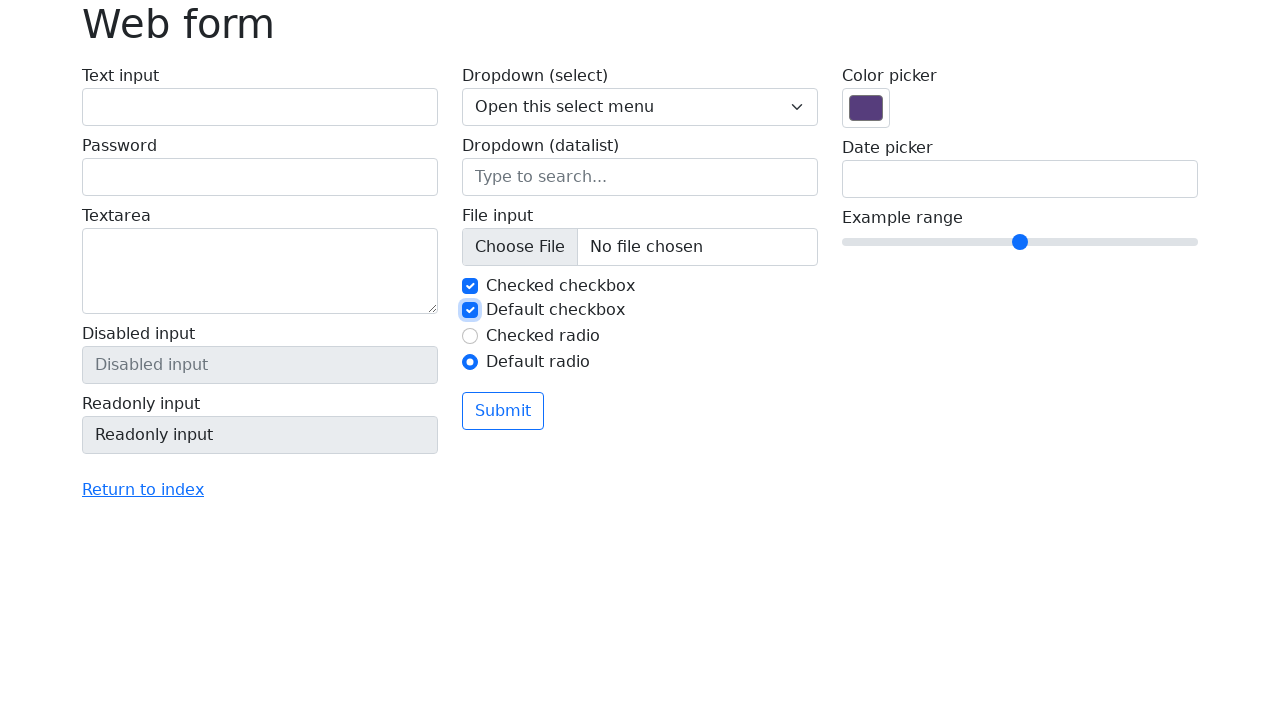